Tests the search functionality by entering a search query and submitting it using the Enter key

Starting URL: http://demostore.supersqa.com/

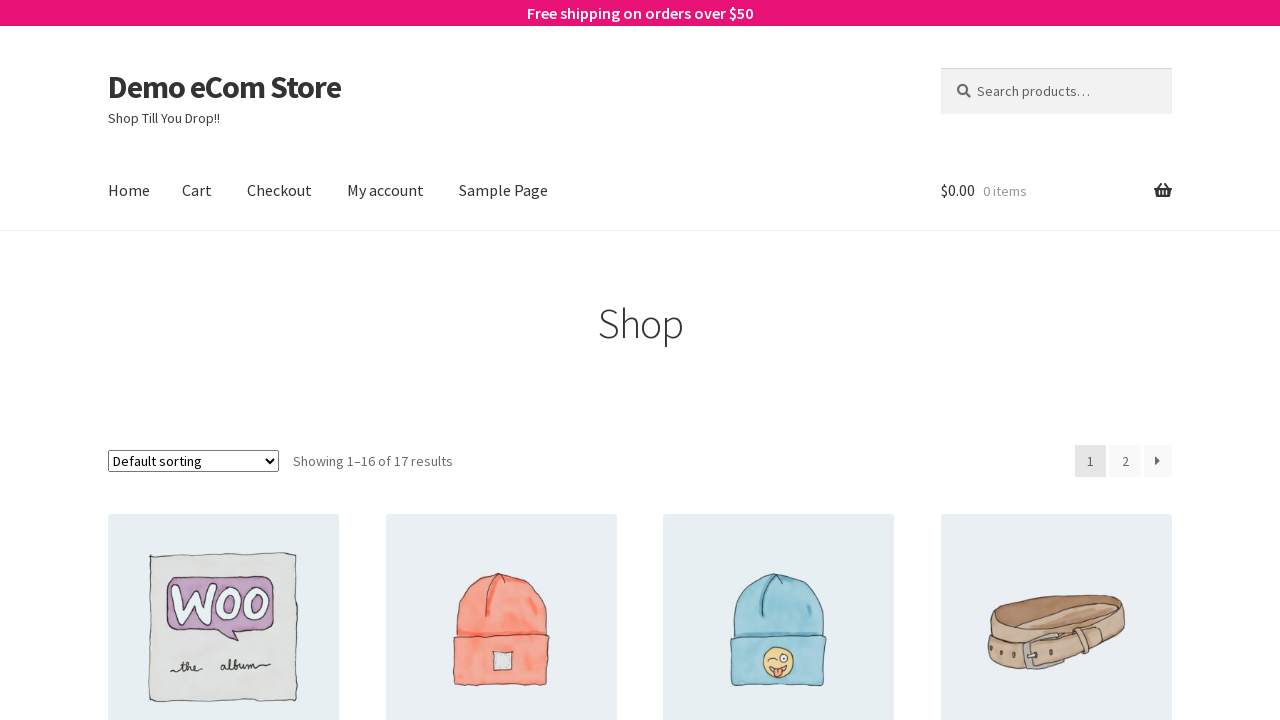

Filled search field with 'search example' on #woocommerce-product-search-field-0
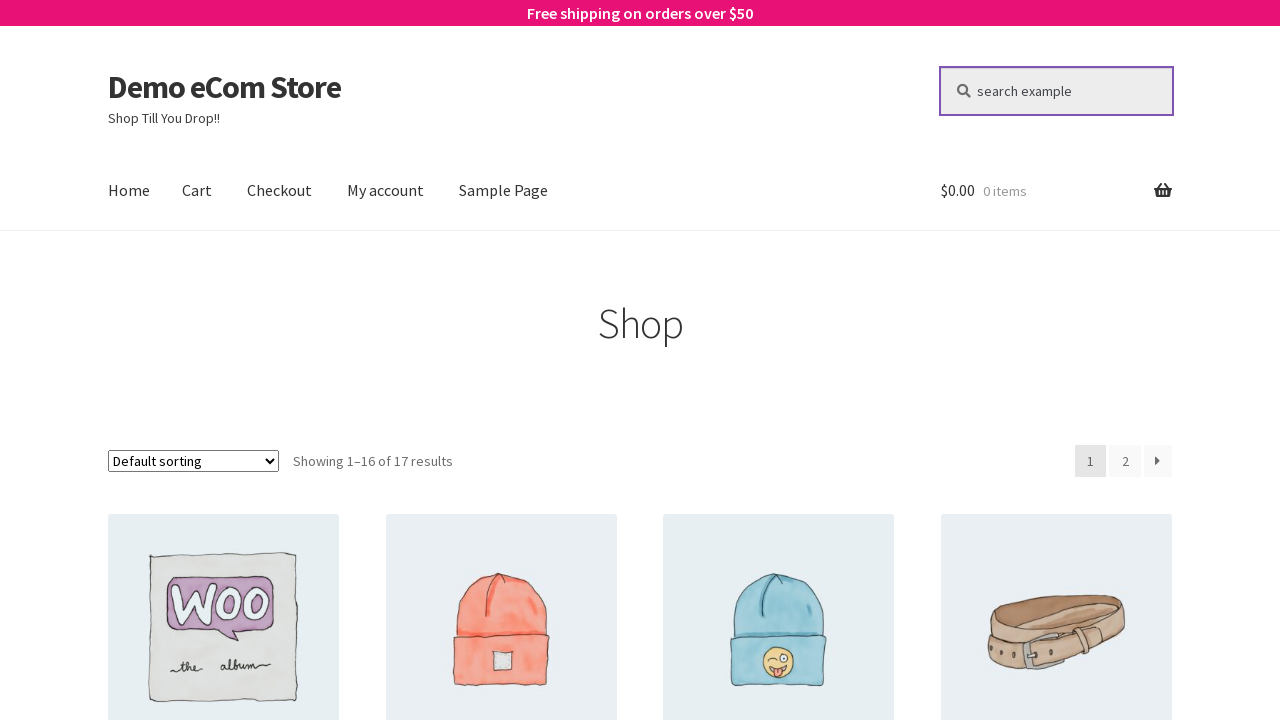

Submitted search query using Enter key on #woocommerce-product-search-field-0
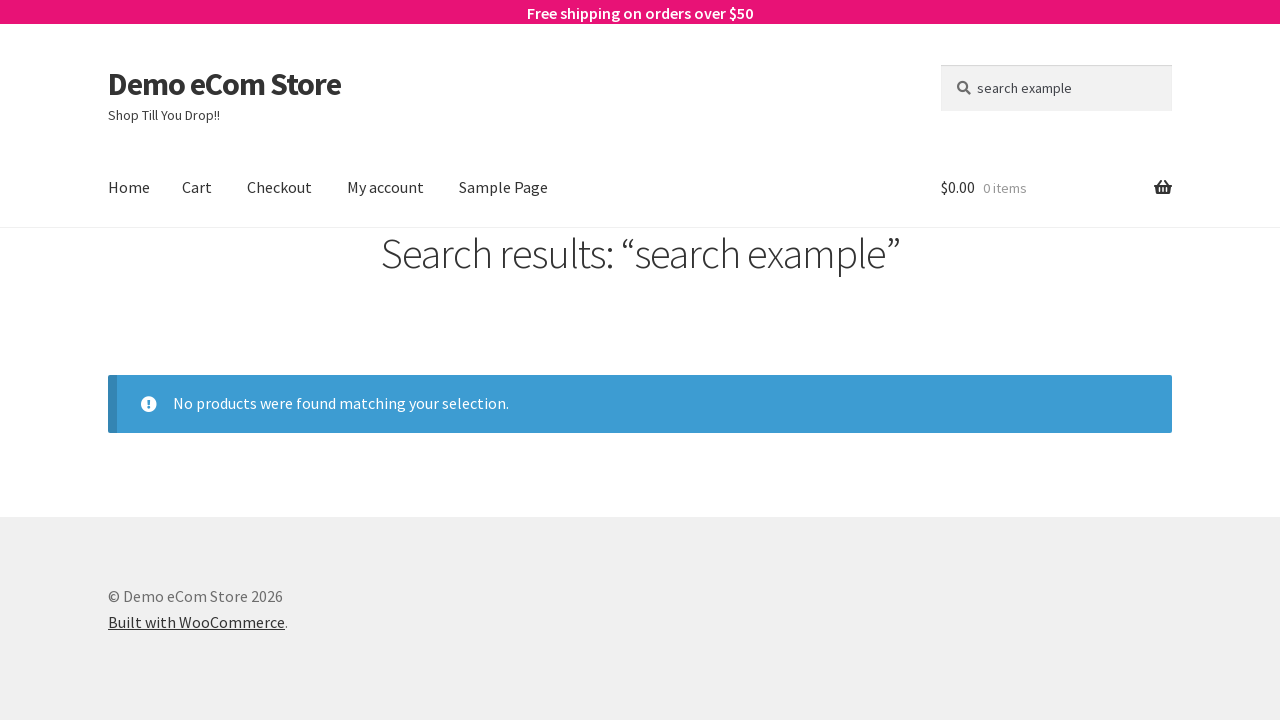

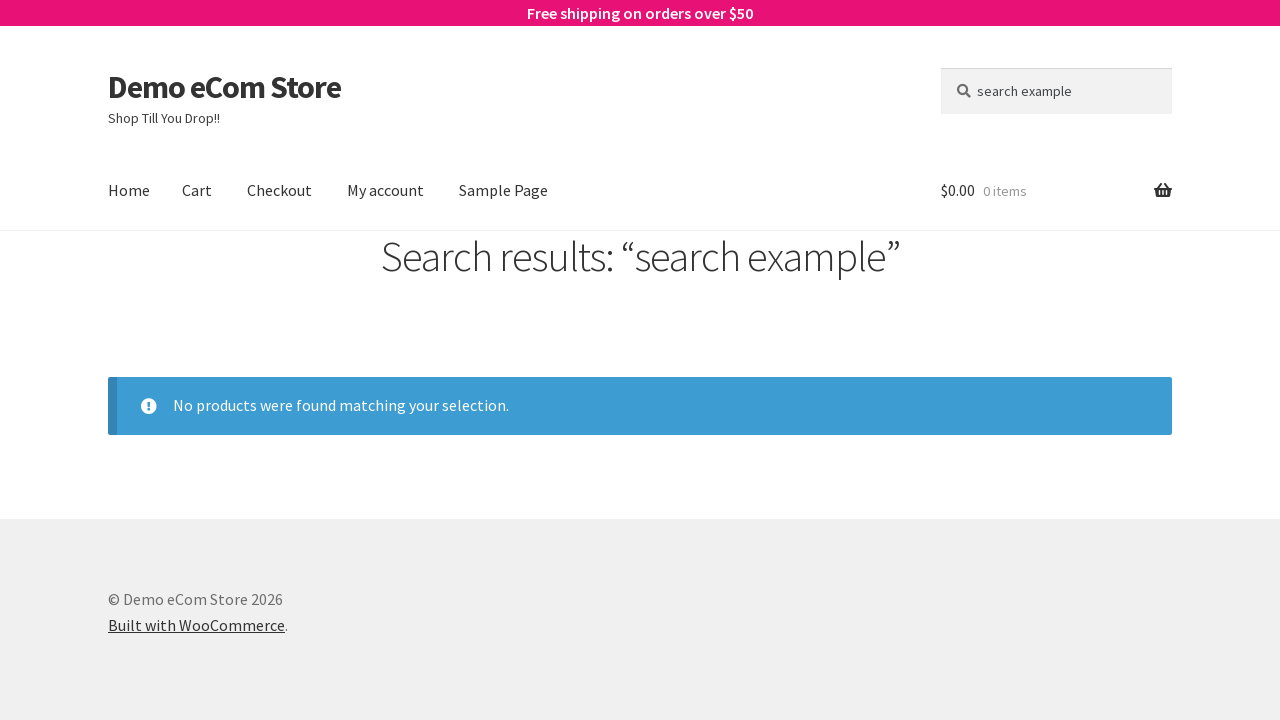